Finds an element by name attribute and retrieves its value and id attributes

Starting URL: https://kristinek.github.io/site/examples/locators

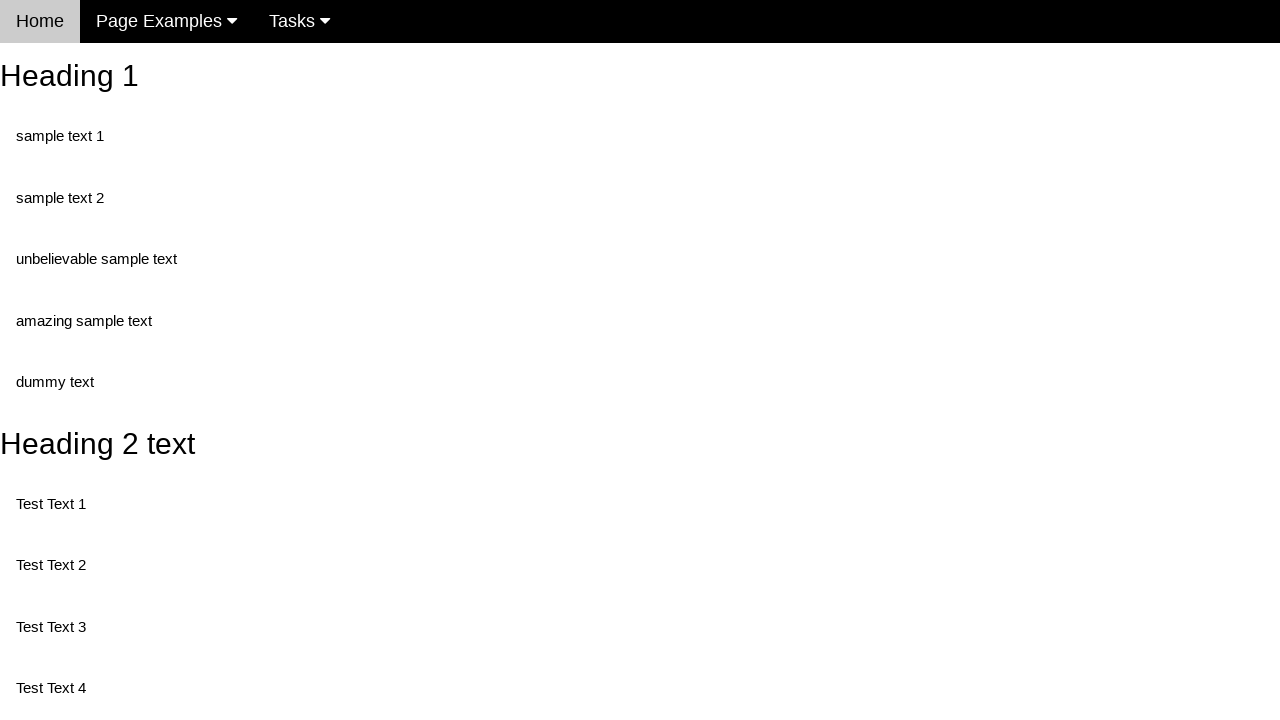

Navigated to locators example page
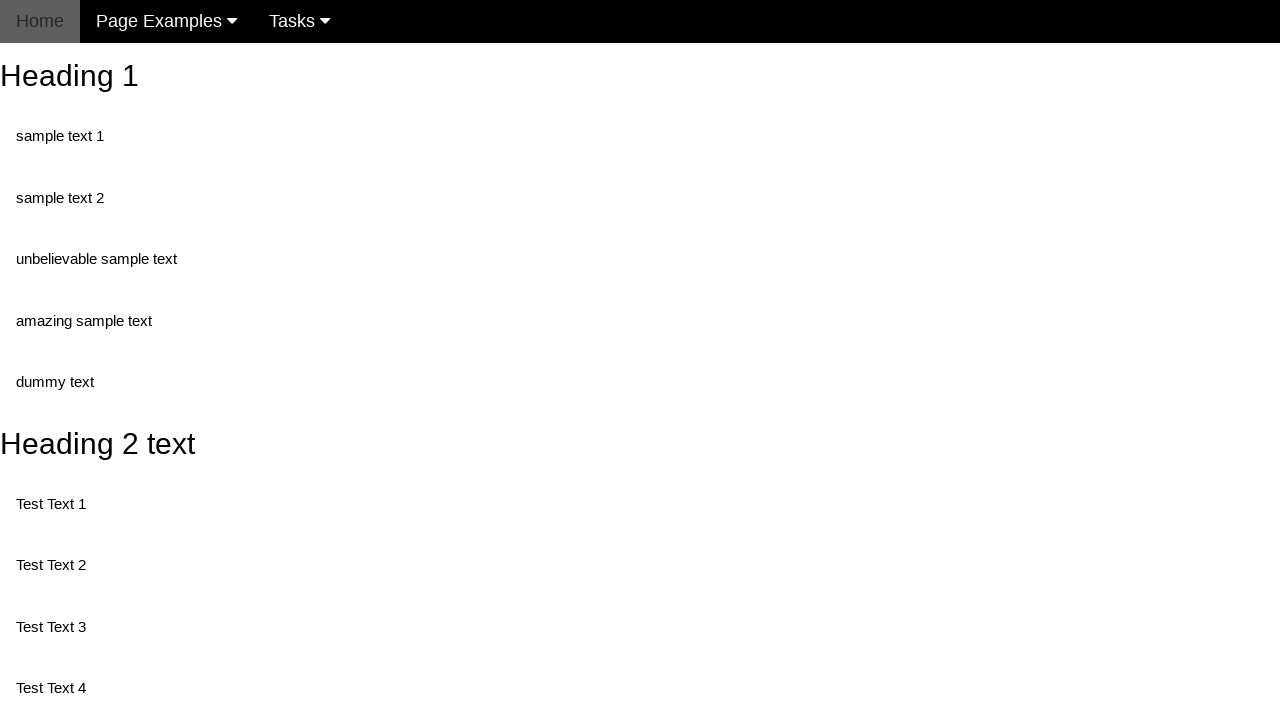

Located element with name attribute 'randomButton2'
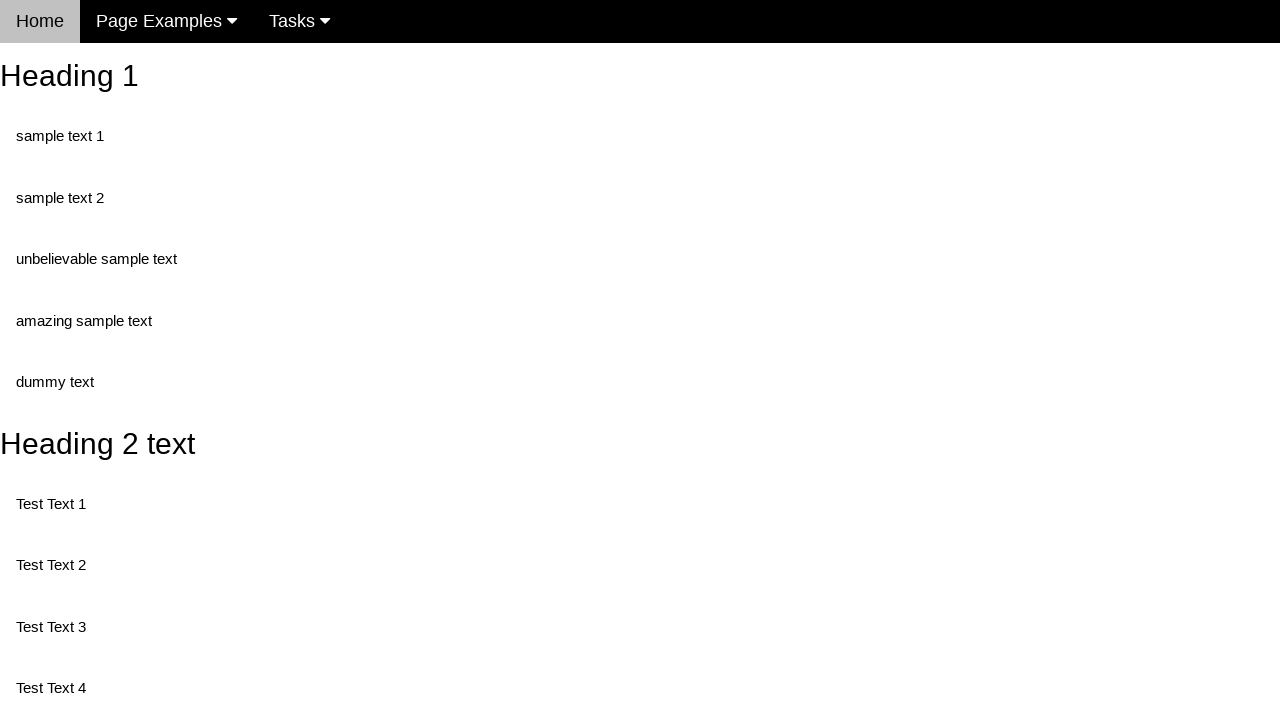

Retrieved value attribute from randomButton2 element
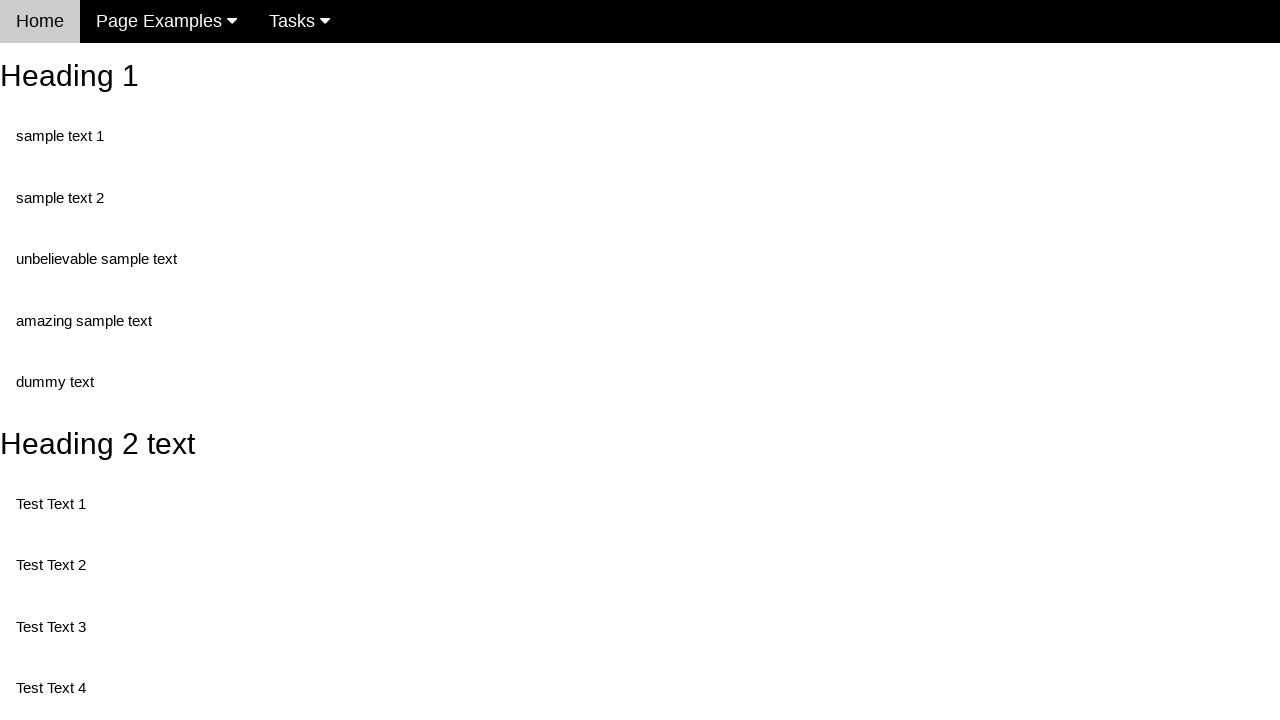

Retrieved id attribute from randomButton2 element
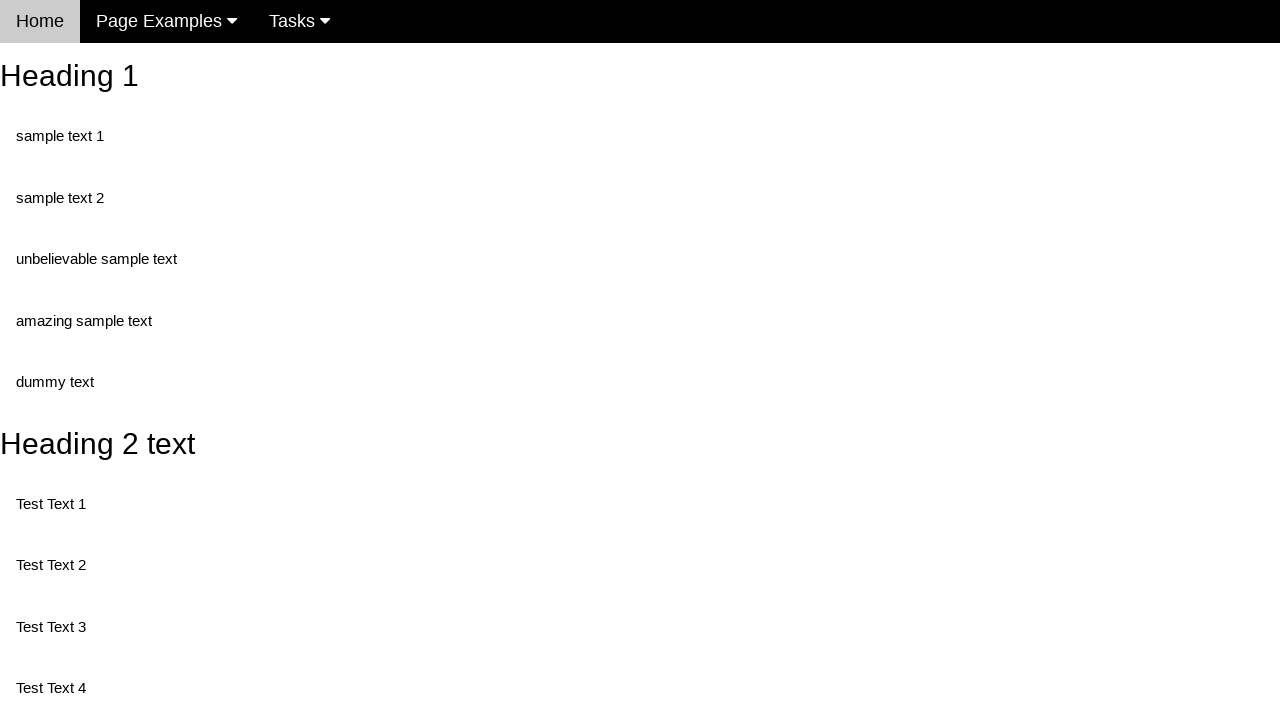

Printed value attribute: This is also a button
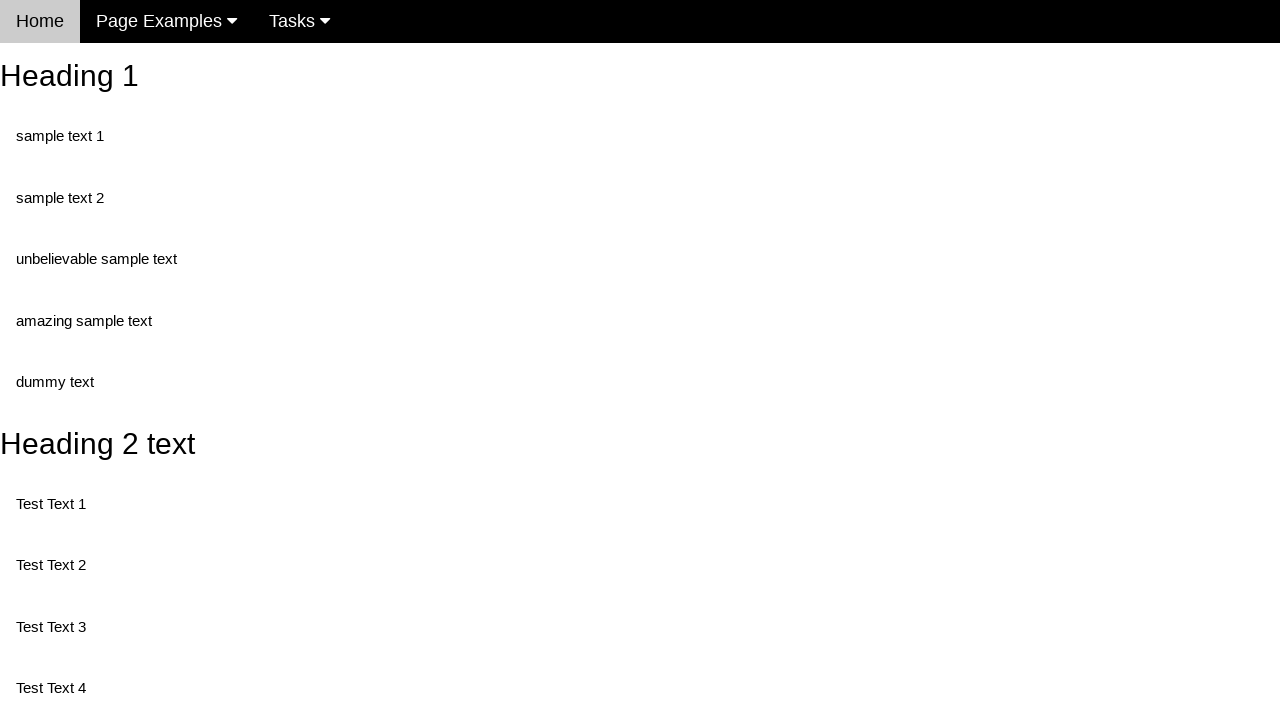

Printed id attribute: buttonId
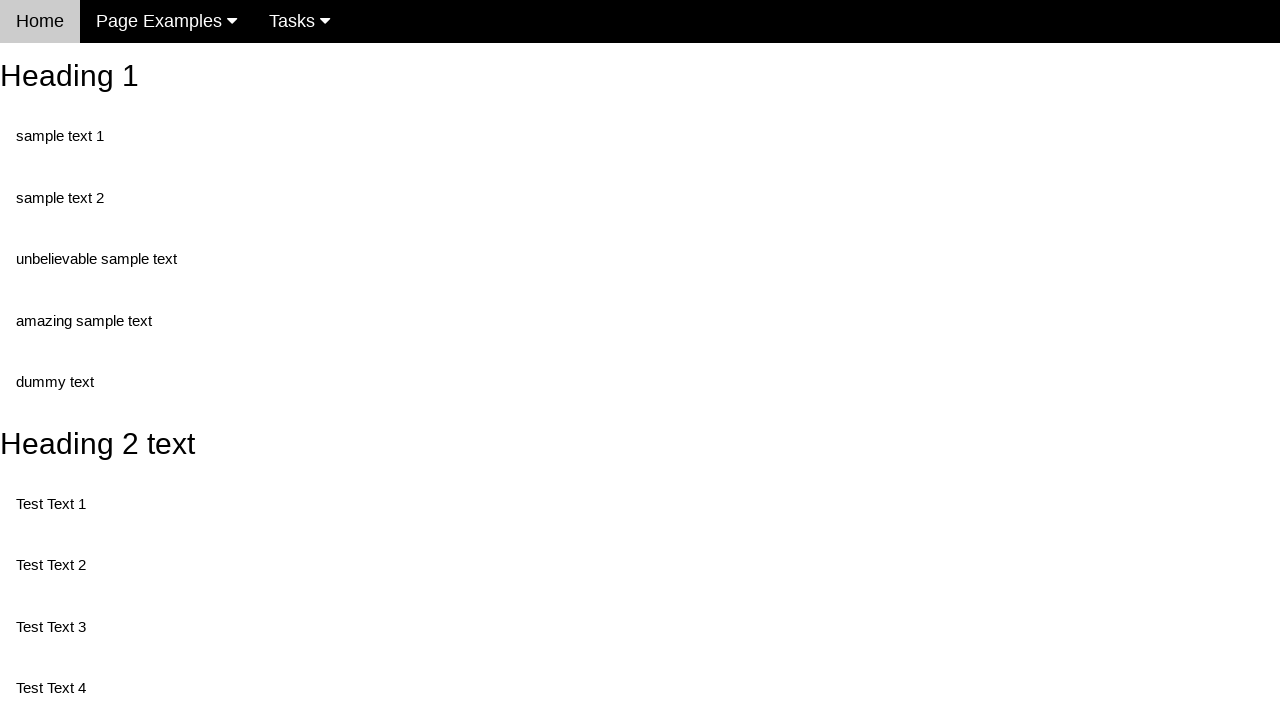

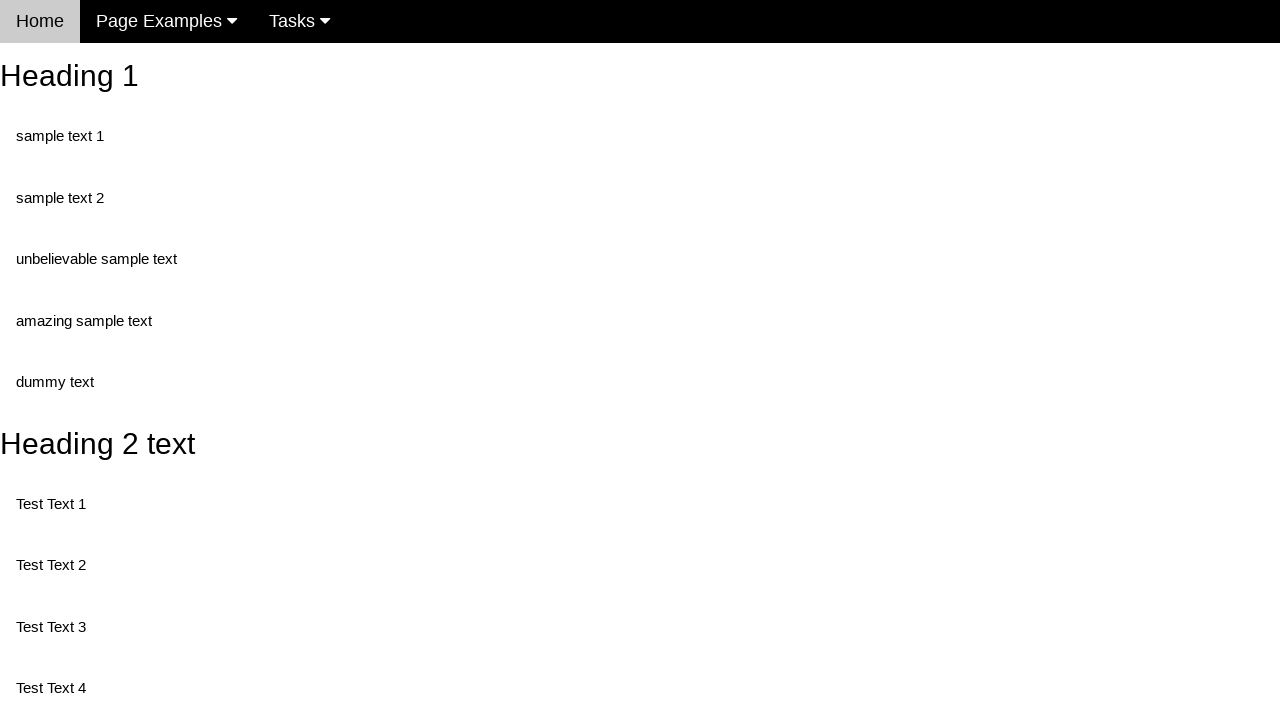